Tests a registration form by filling in first name, last name, and email fields, then submitting the form and verifying the success message is displayed.

Starting URL: https://suninjuly.github.io/registration1.html

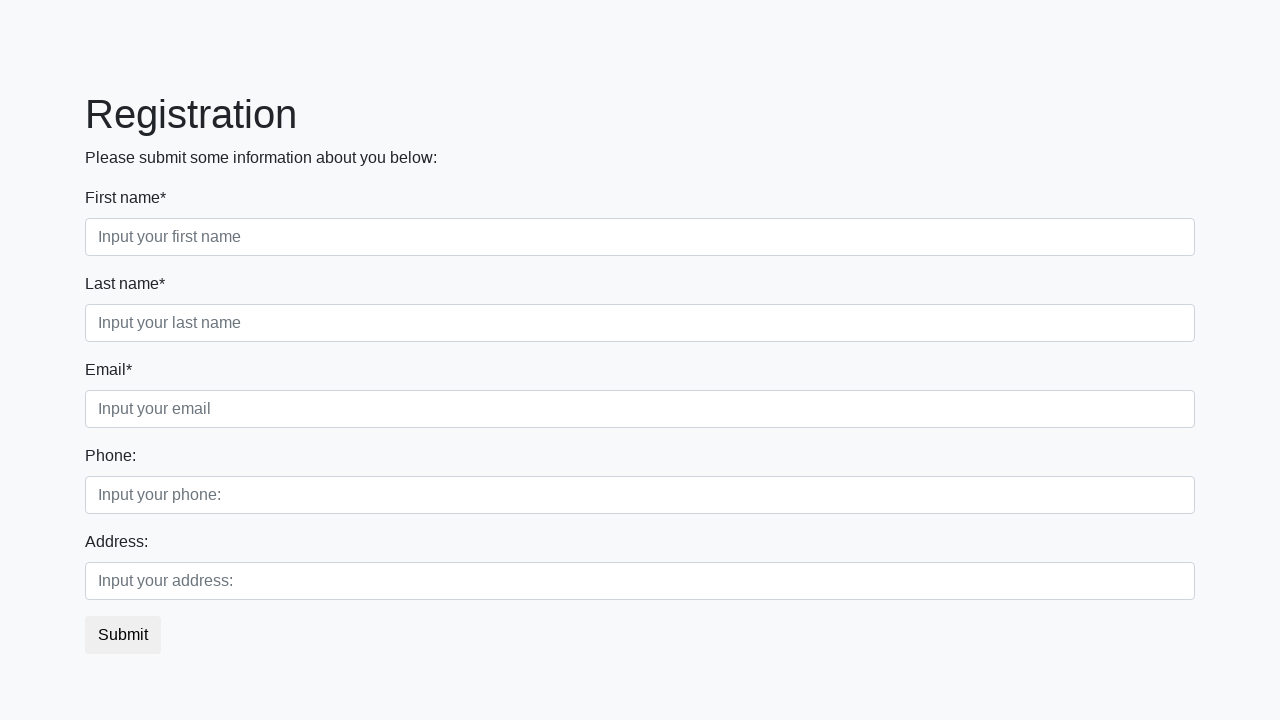

Filled first name field with 'Ivan' on [placeholder='Input your first name']
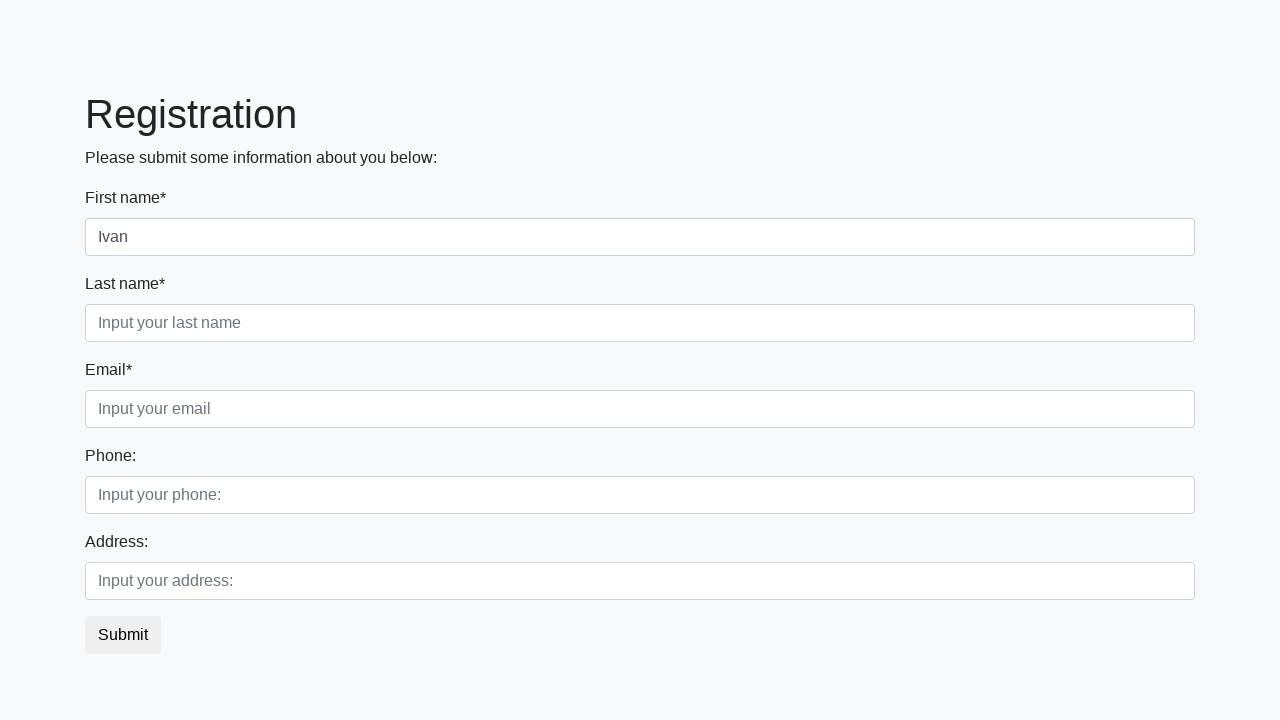

Filled last name field with 'Ivanov' on [placeholder='Input your last name']
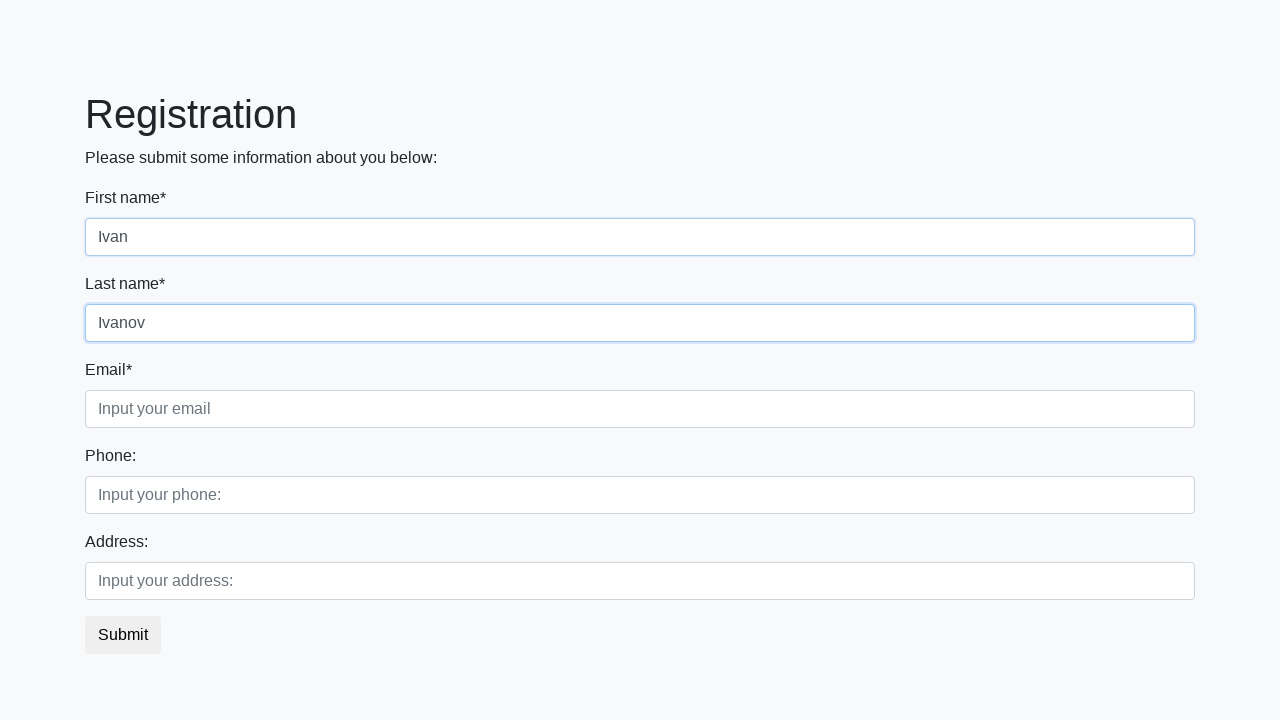

Filled email field with 'vanya@mail.ru' on [placeholder='Input your email']
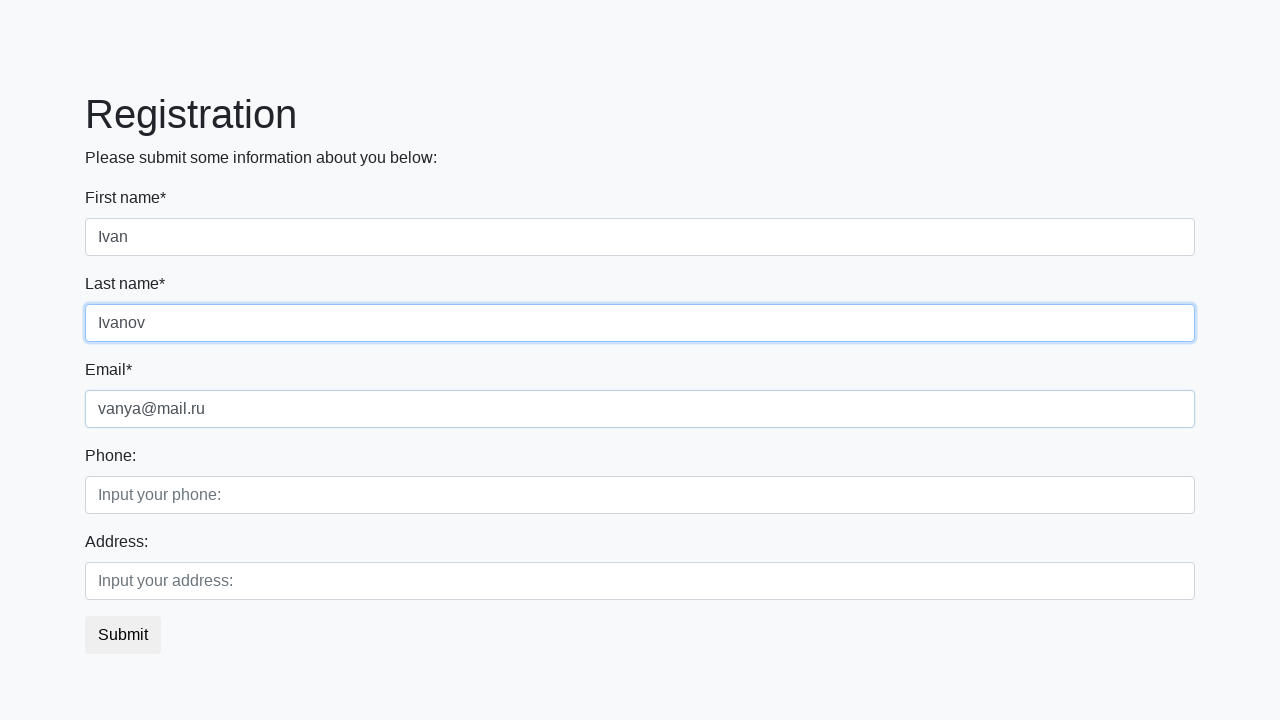

Clicked submit button at (123, 635) on button.btn
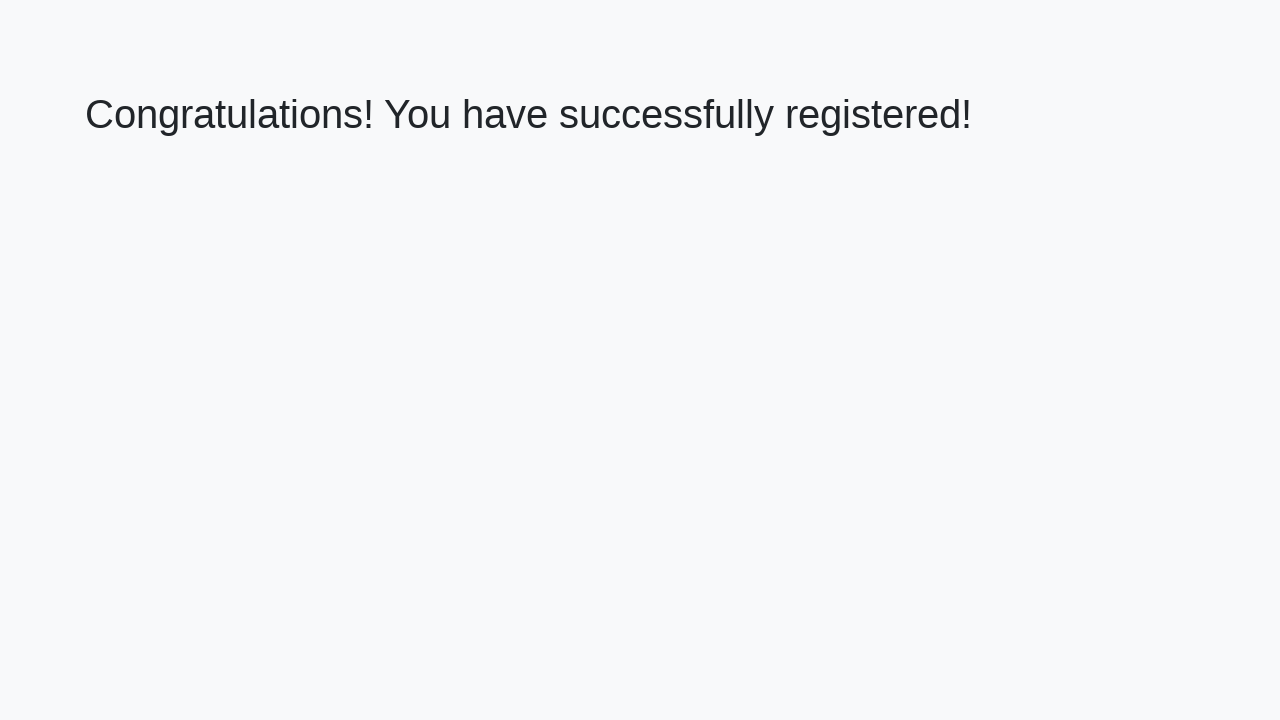

Success message appeared
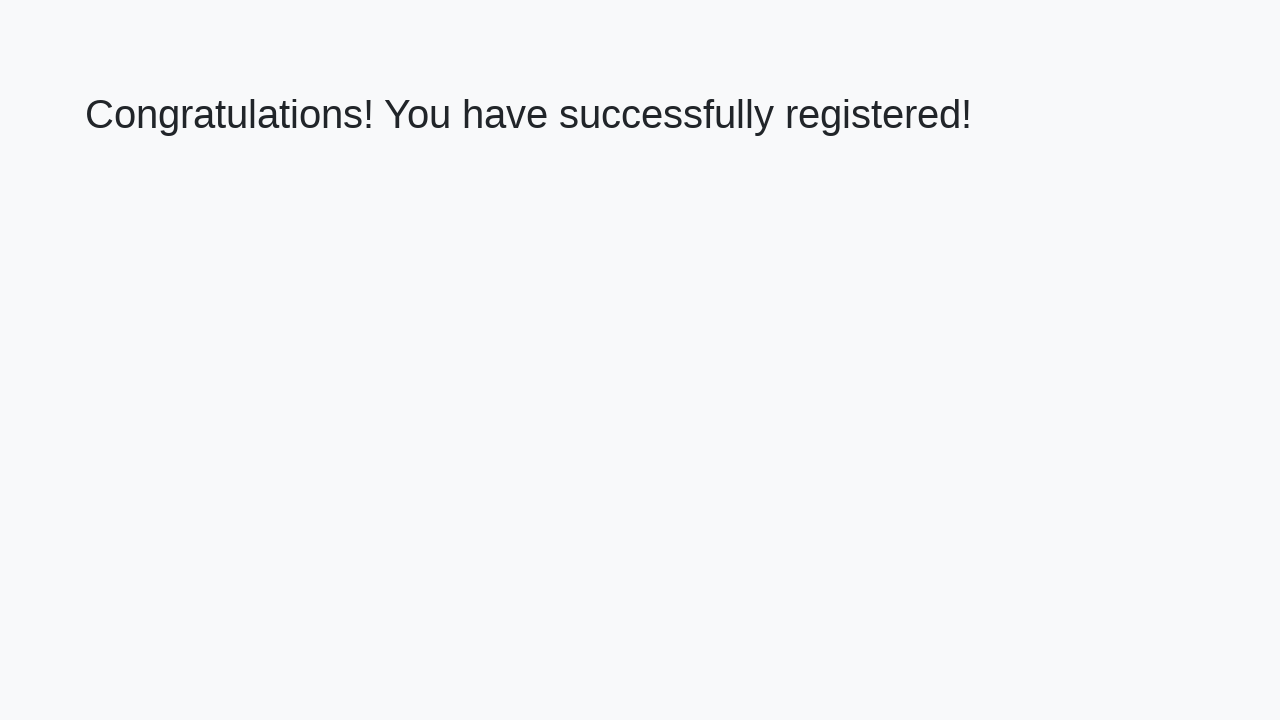

Retrieved success message text
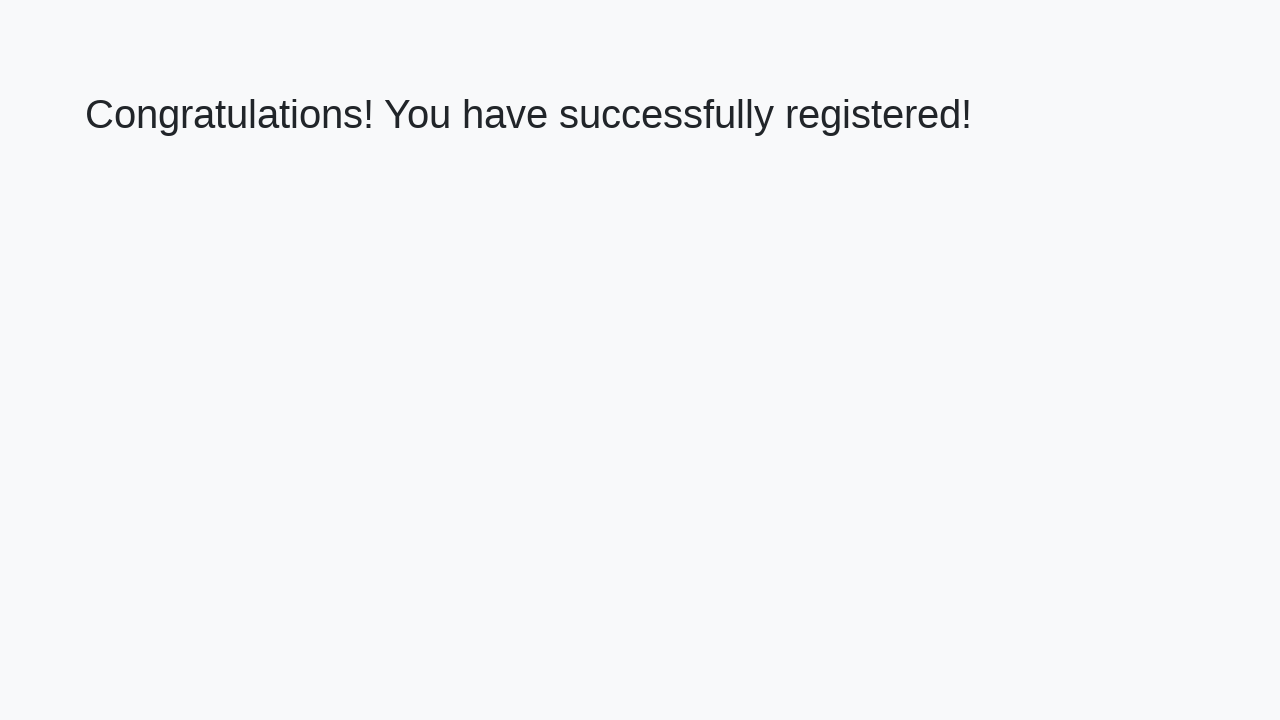

Verified success message matches expected text
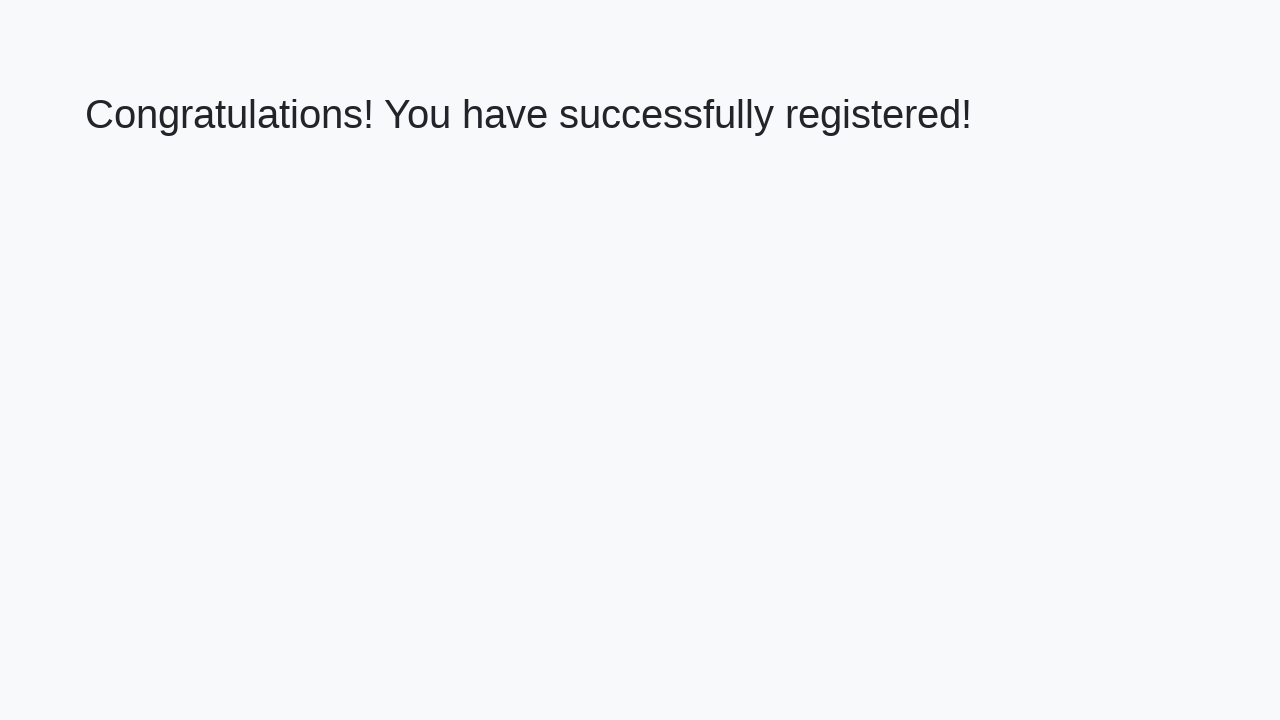

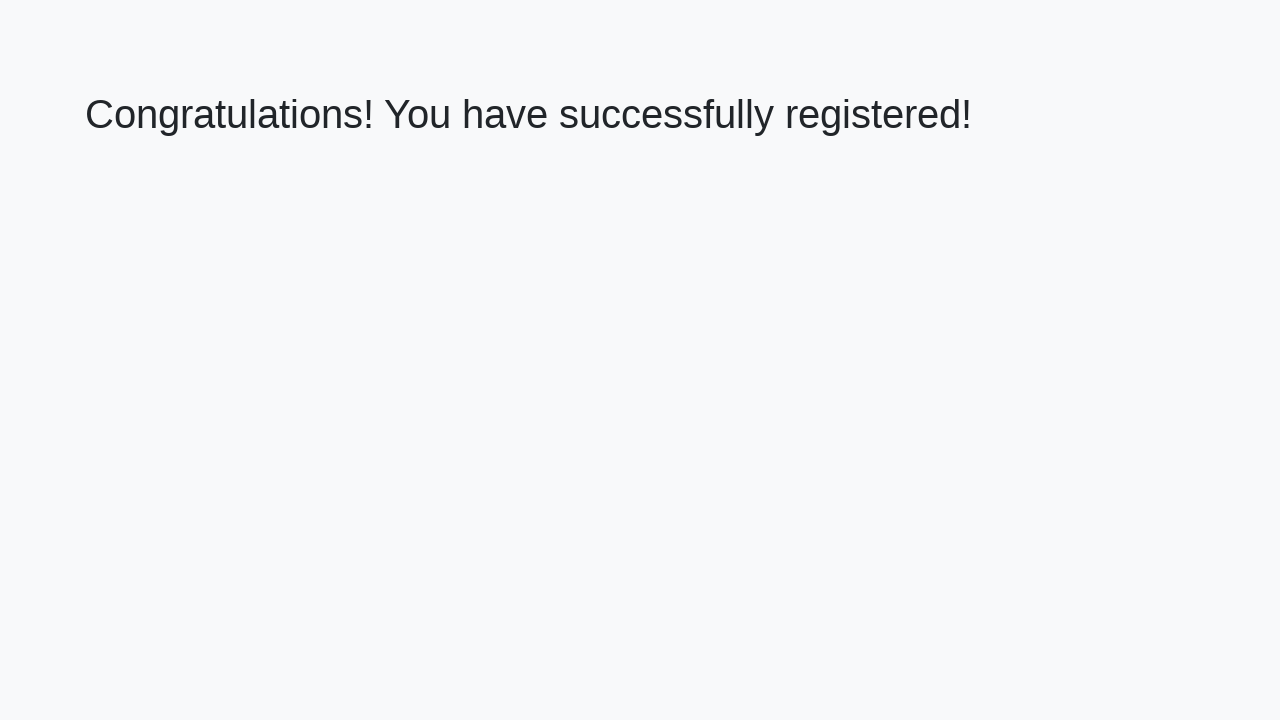